Tests opening a popup window by scrolling to and clicking a link that opens a new browser window, then demonstrates handling multiple windows

Starting URL: http://omayo.blogspot.com/

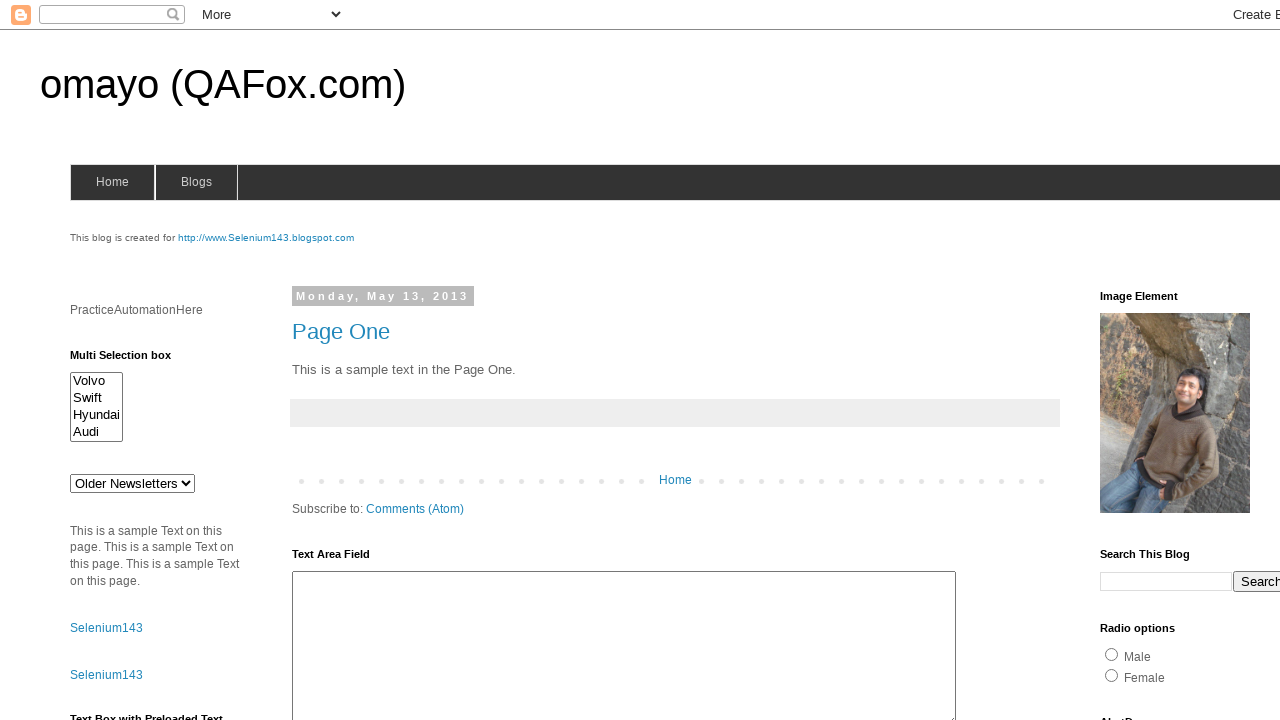

Scrolled to 'Open a popup window' link
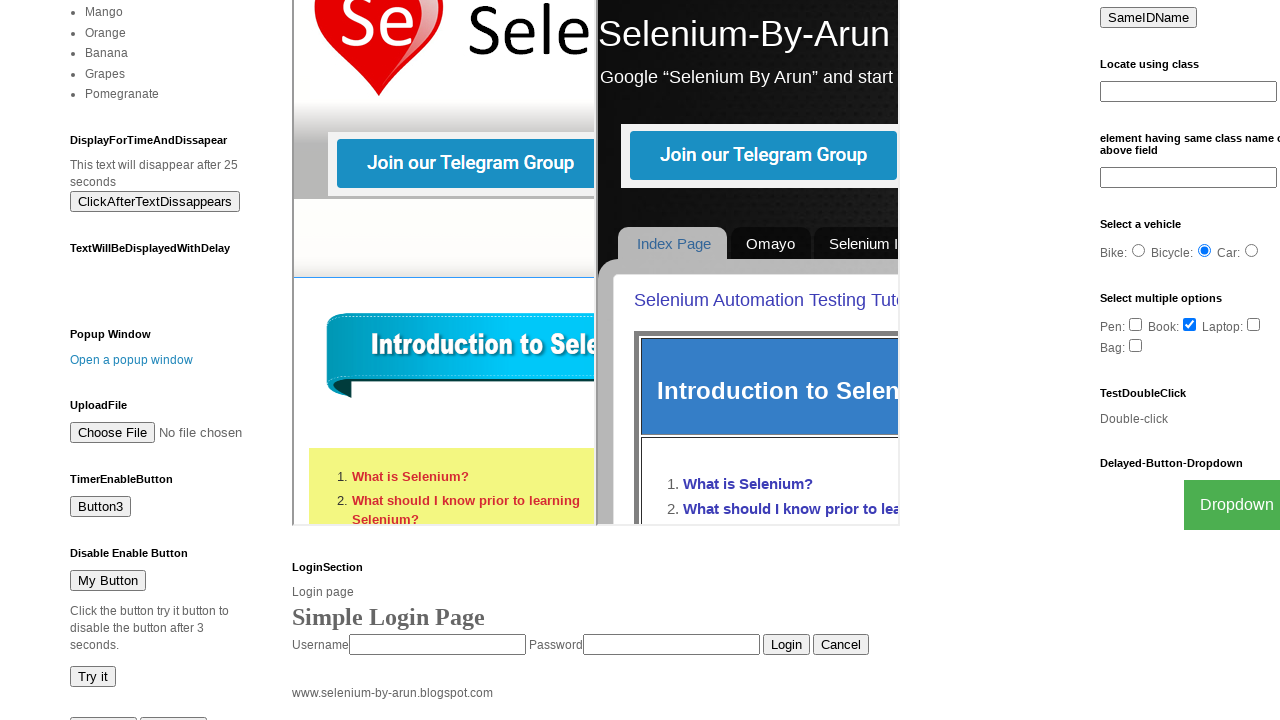

Clicked 'Open a popup window' link to open new browser window at (132, 360) on internal:text="Open a popup window"i
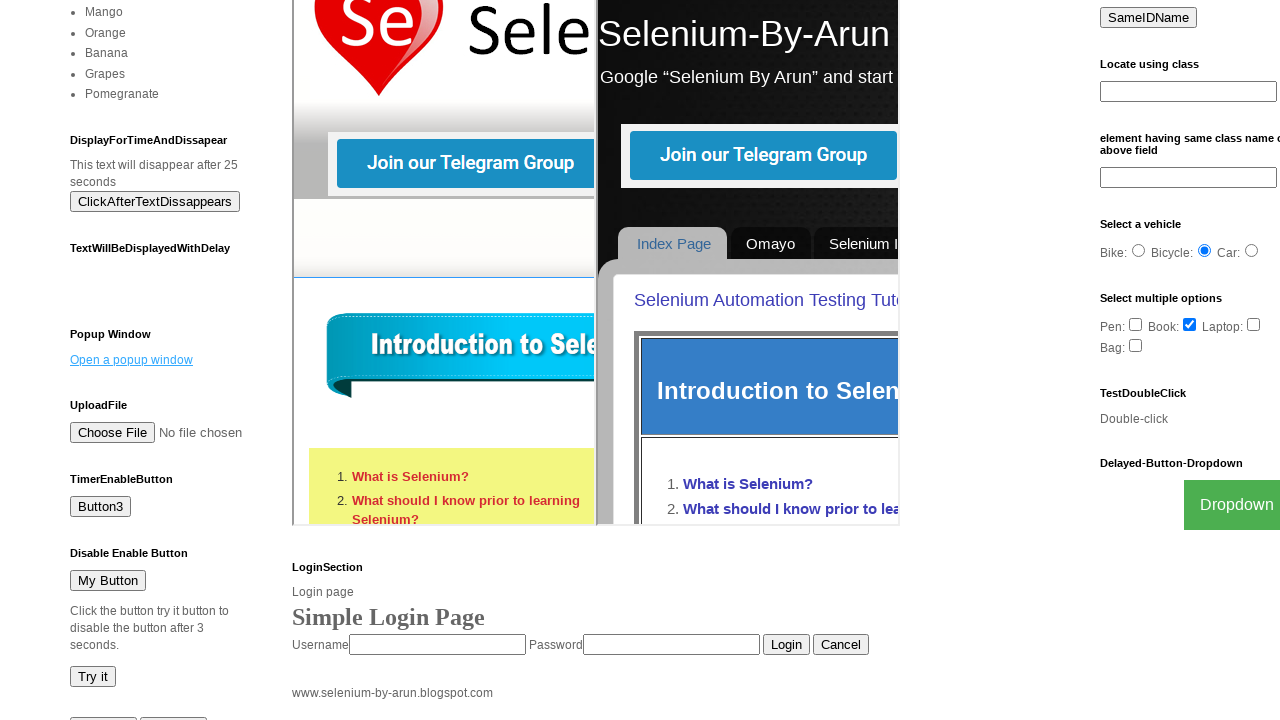

Waited 2 seconds for popup window to open
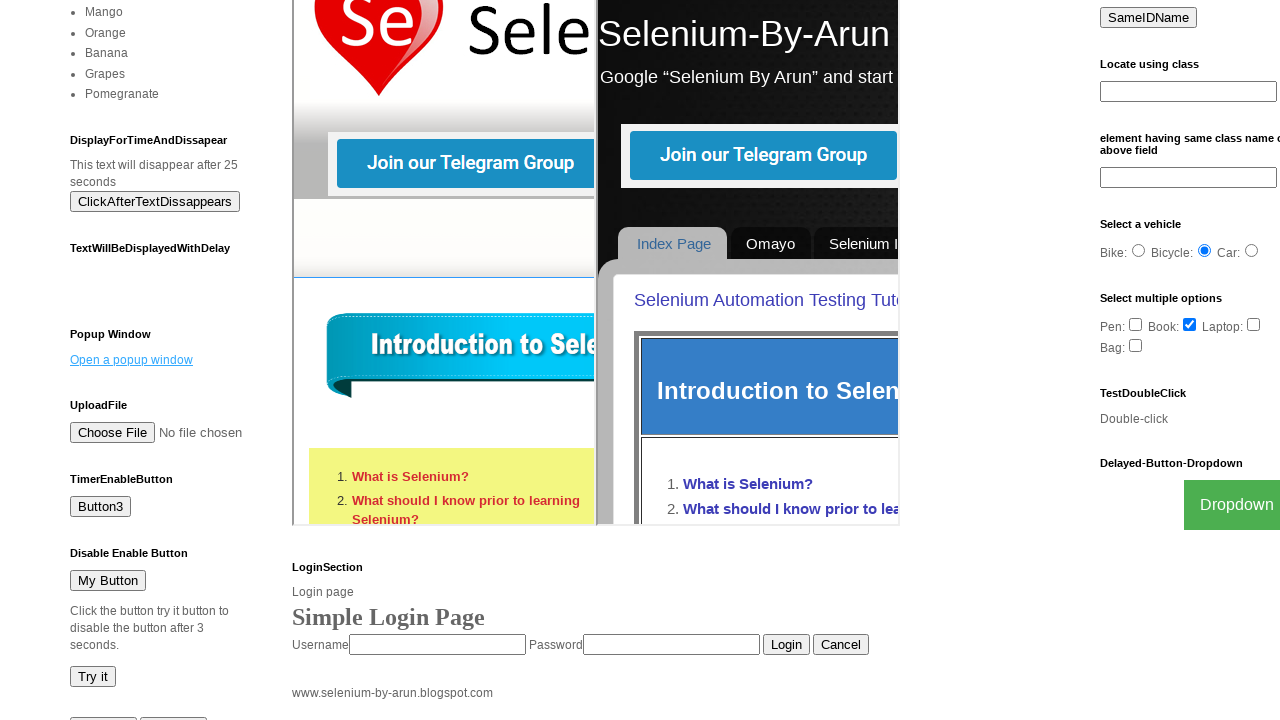

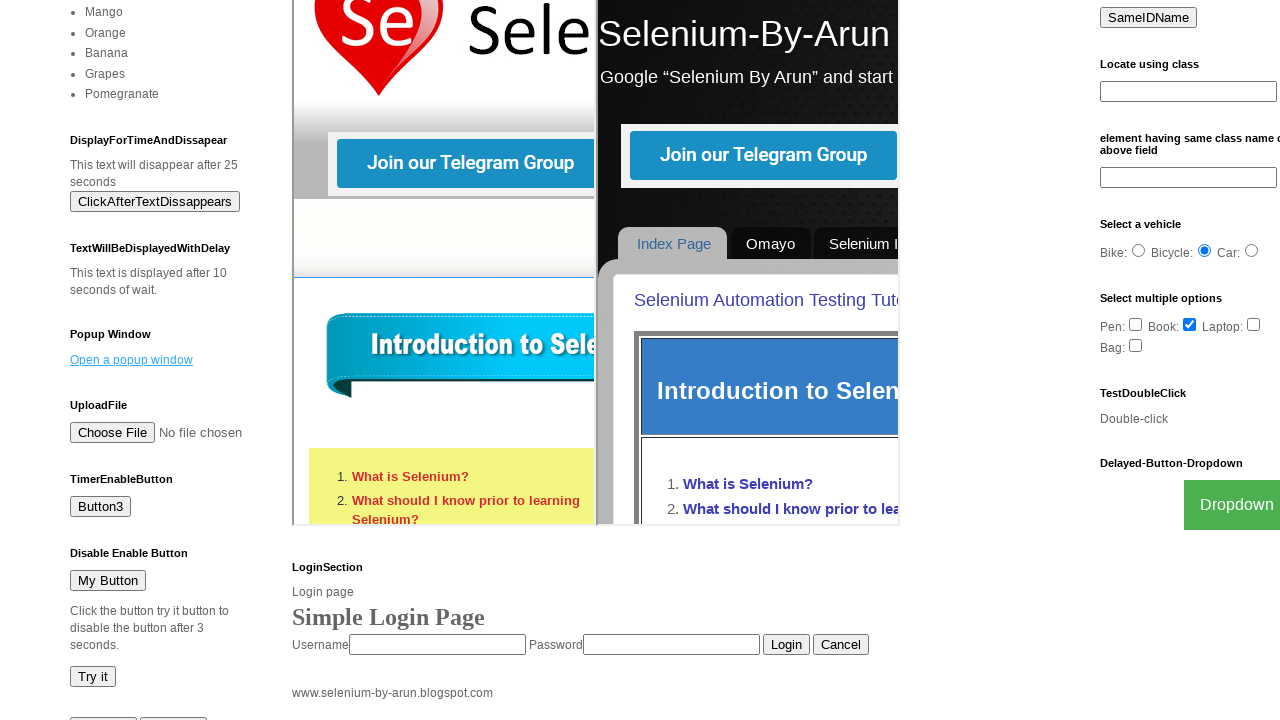